Tests a registration form by filling out all fields including personal information, contact details, hobbies, skills, date of birth, and password, then submits the form.

Starting URL: https://demo.automationtesting.in/Register.html

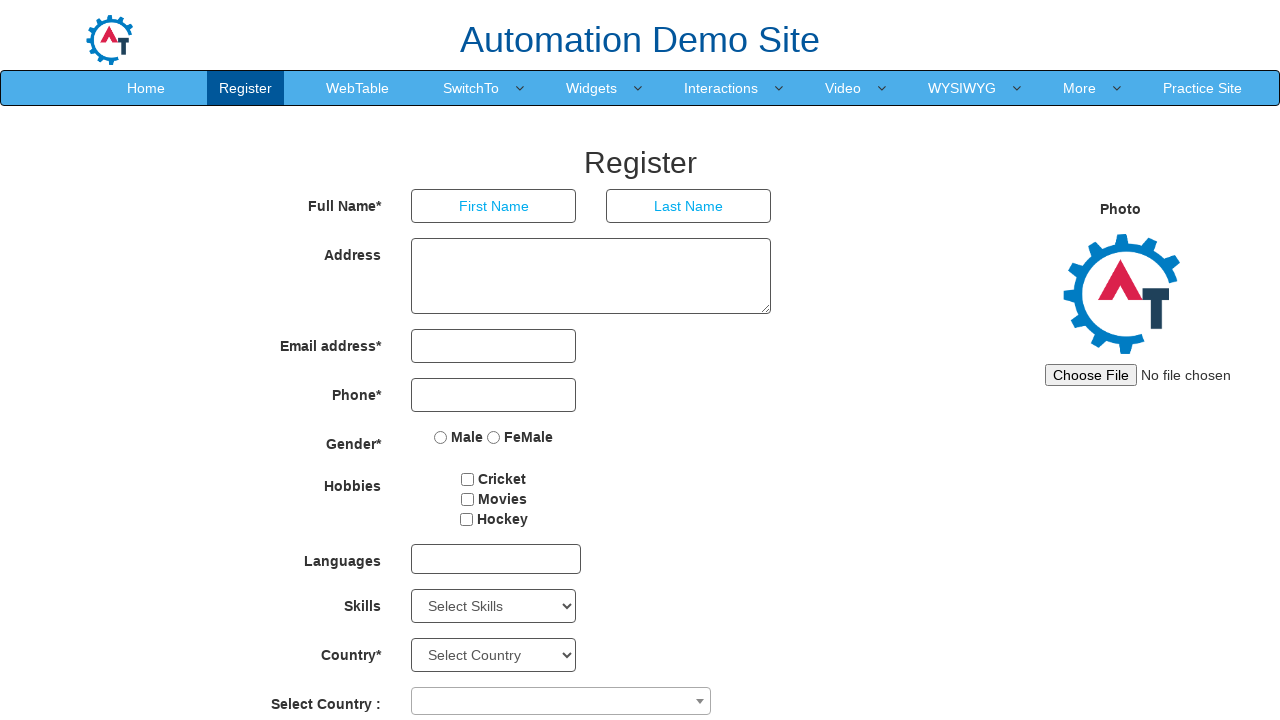

Filled First Name field with 'Pradeep' on input[placeholder='First Name']
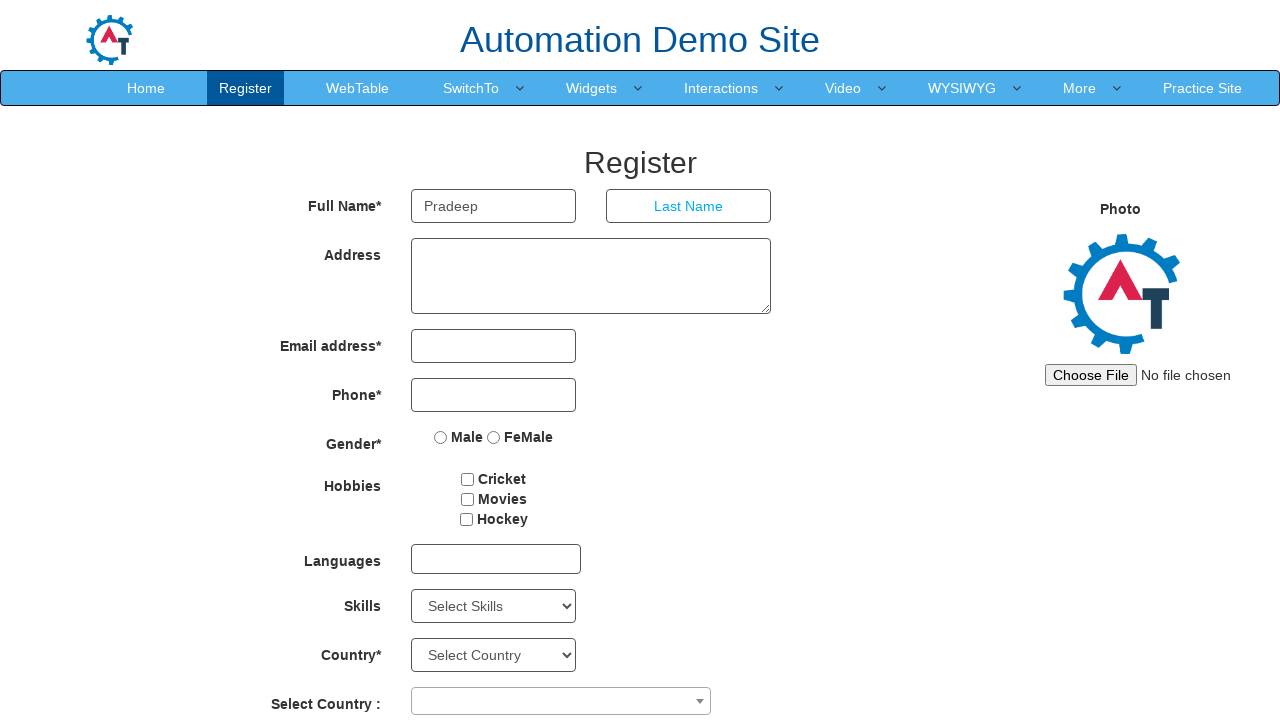

Filled Last Name field with 'B A' on input[placeholder='Last Name']
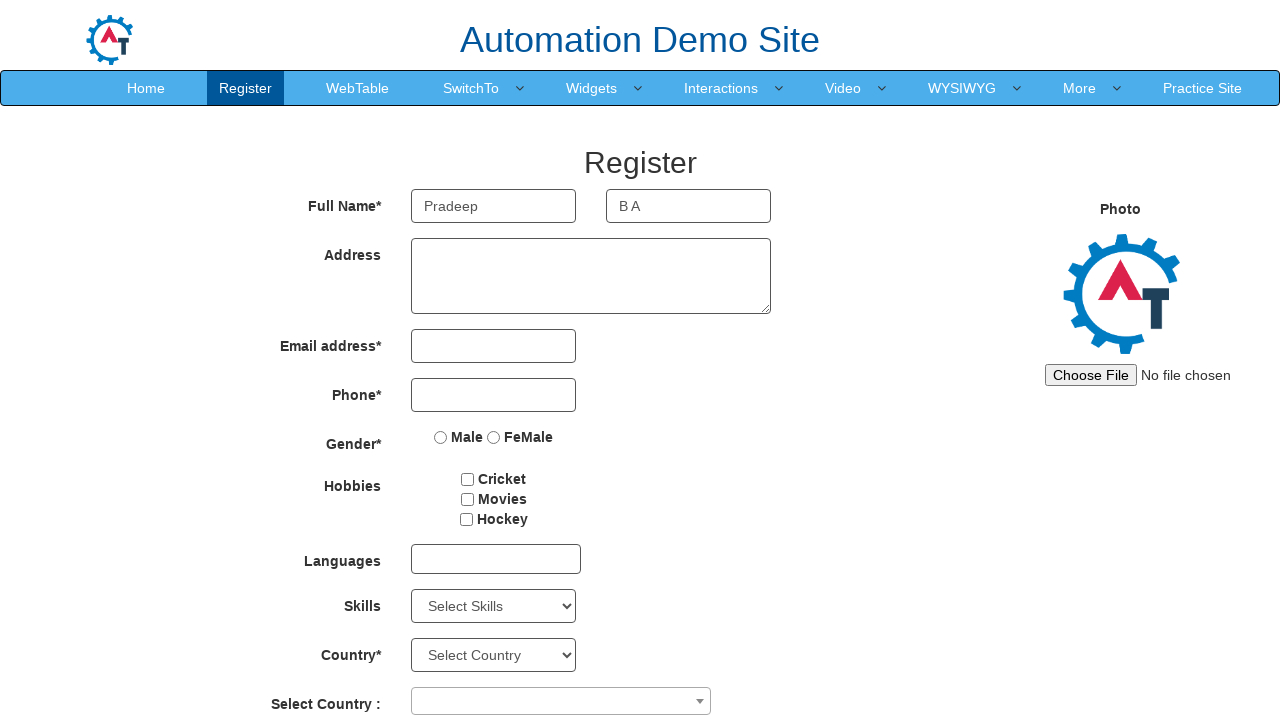

Filled Address field with full address on textarea.form-control
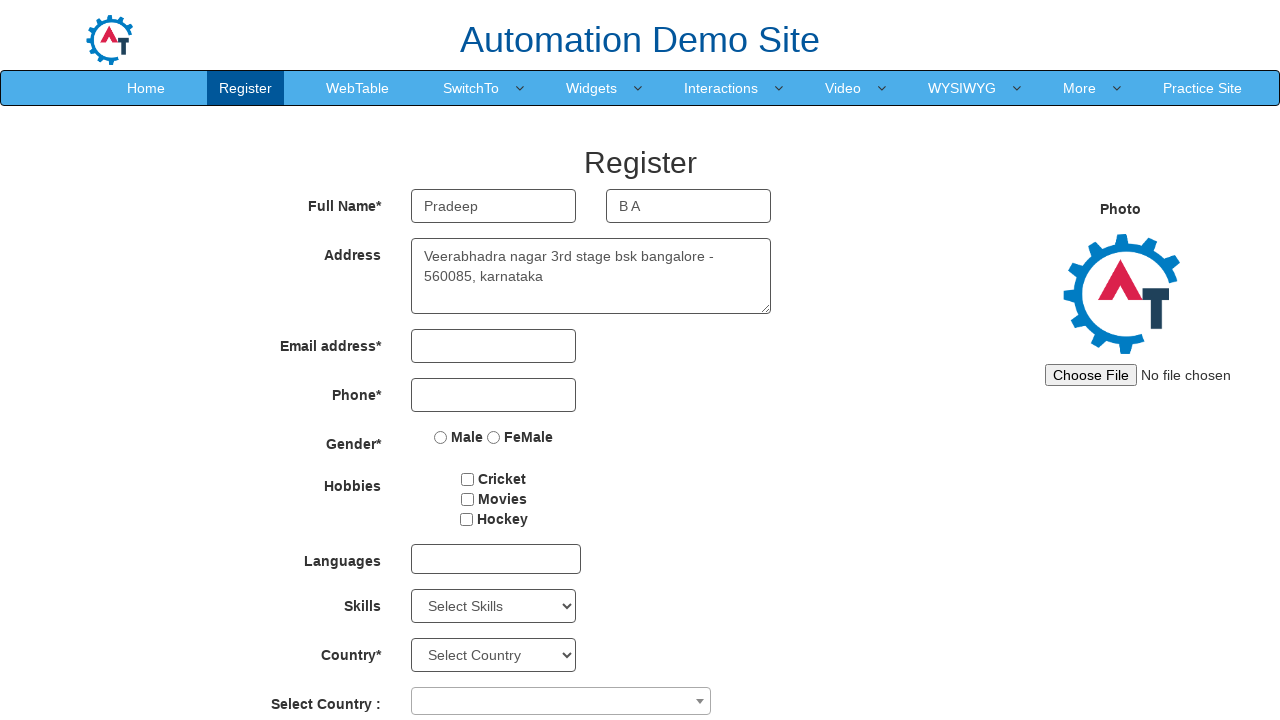

Filled Email Address field with 'PradeepWvf@gmail.com' on input[type='email']
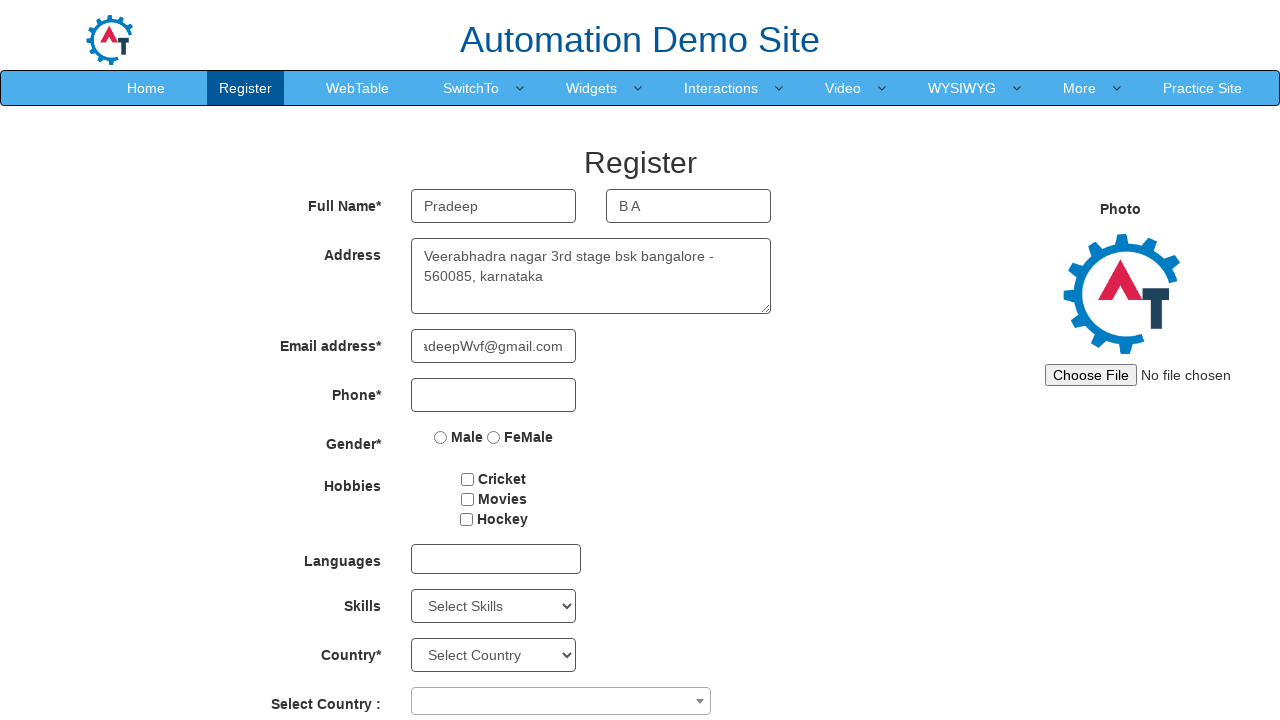

Filled Phone Number field with '9876543210' on input[type='tel']
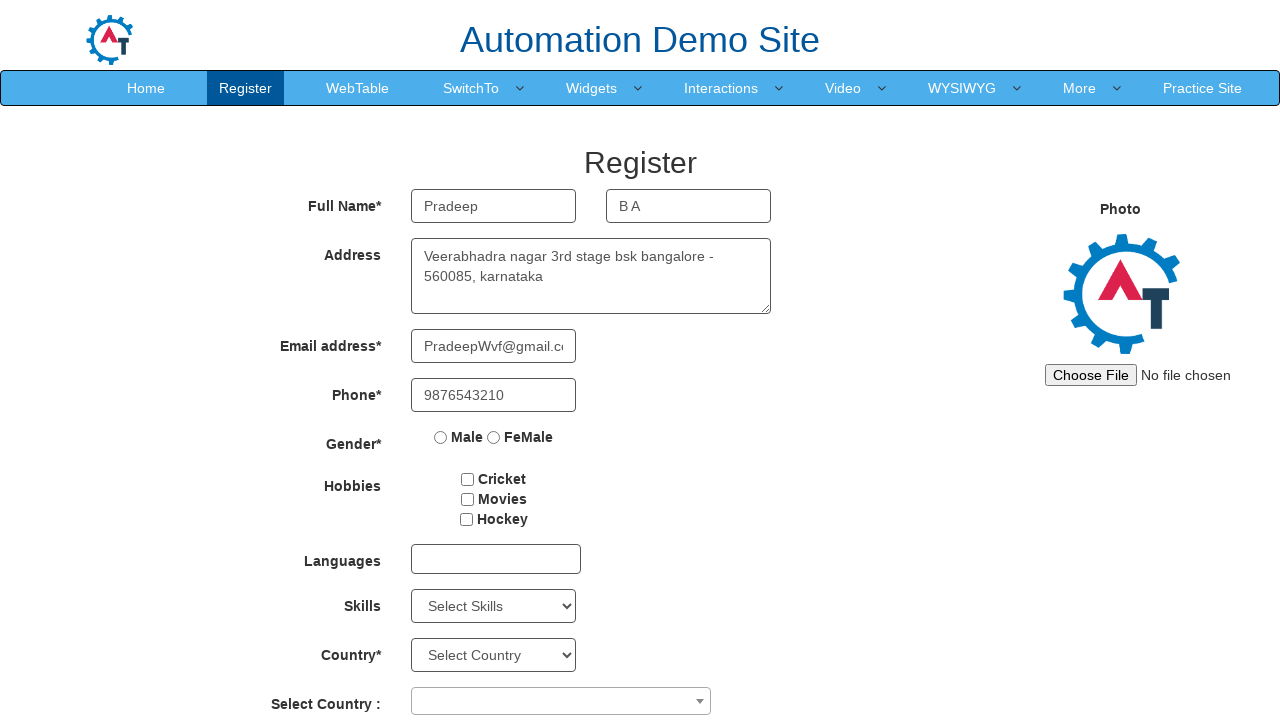

Selected Gender as 'Male' at (441, 437) on input[value='Male']
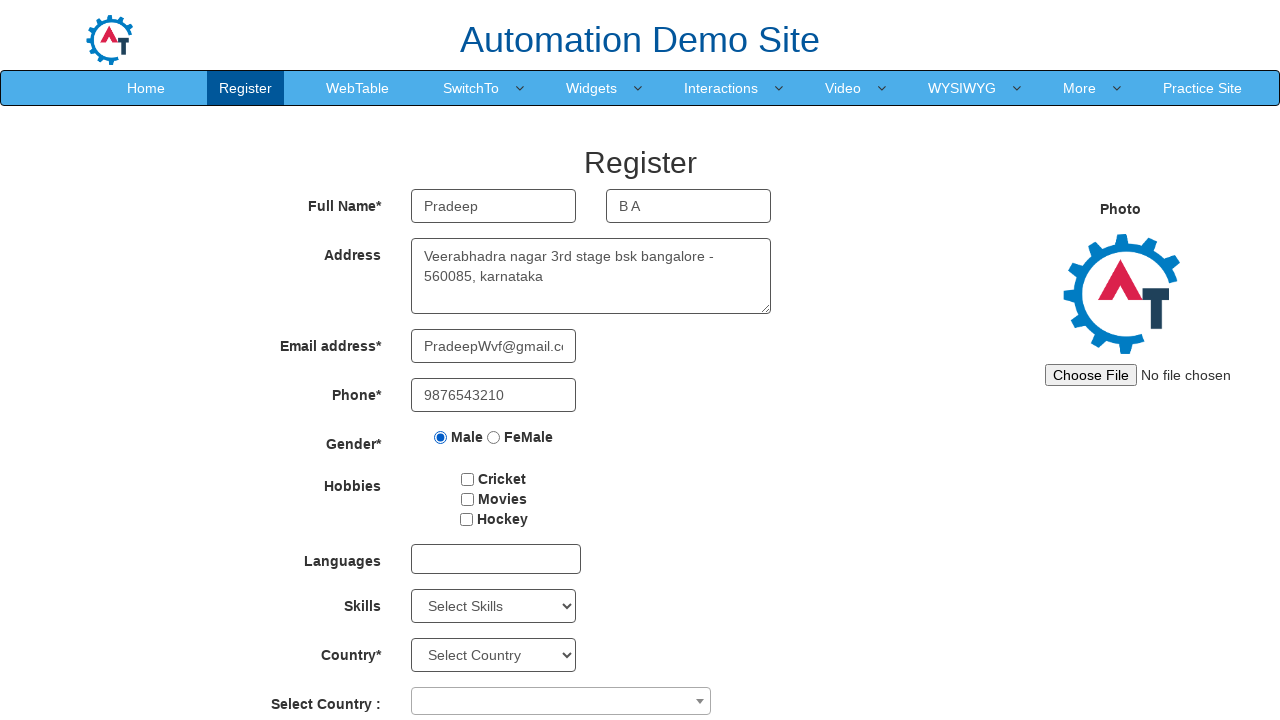

Selected Cricket hobby at (468, 479) on #checkbox1
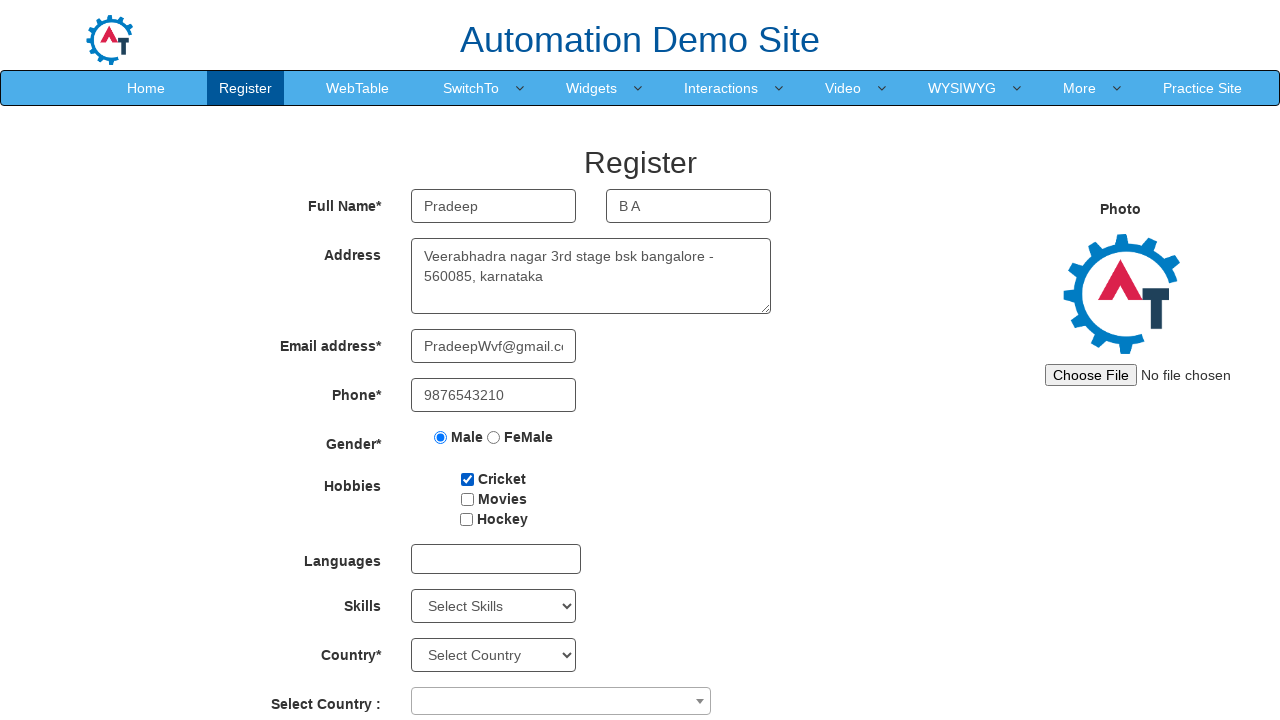

Selected Movies hobby at (467, 499) on #checkbox2
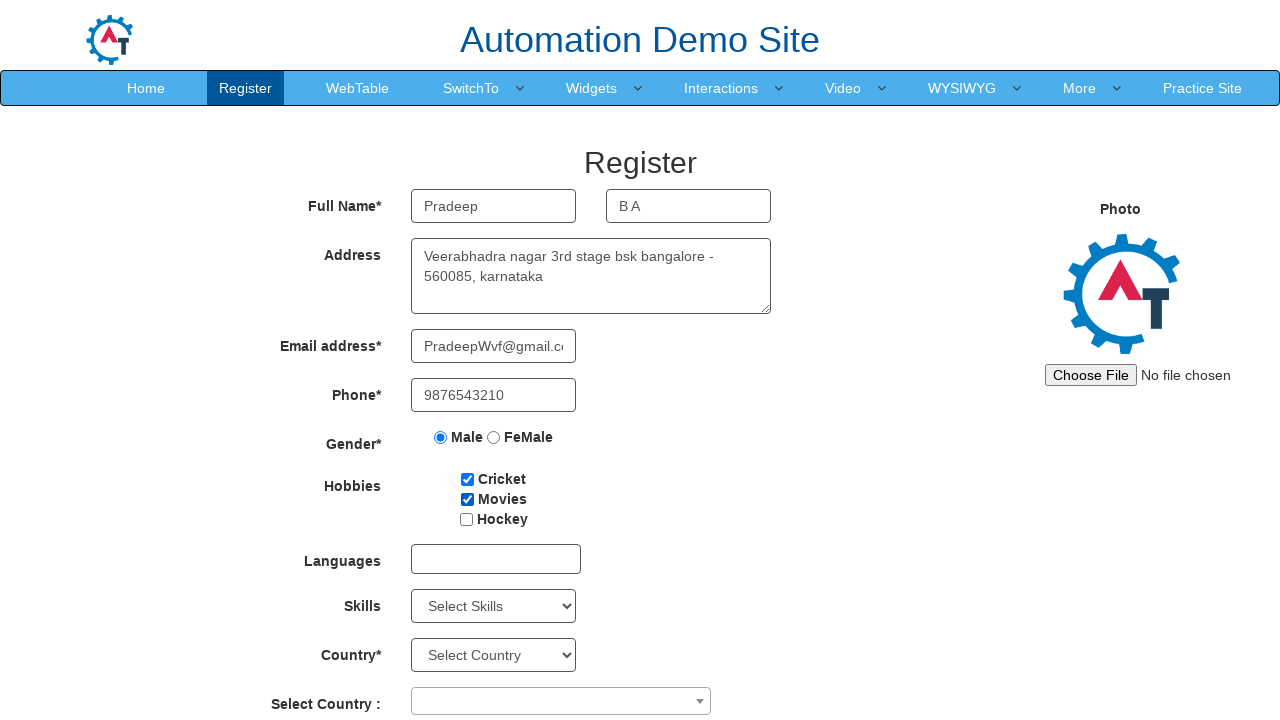

Selected 'Client Support' from Skills dropdown on #Skills
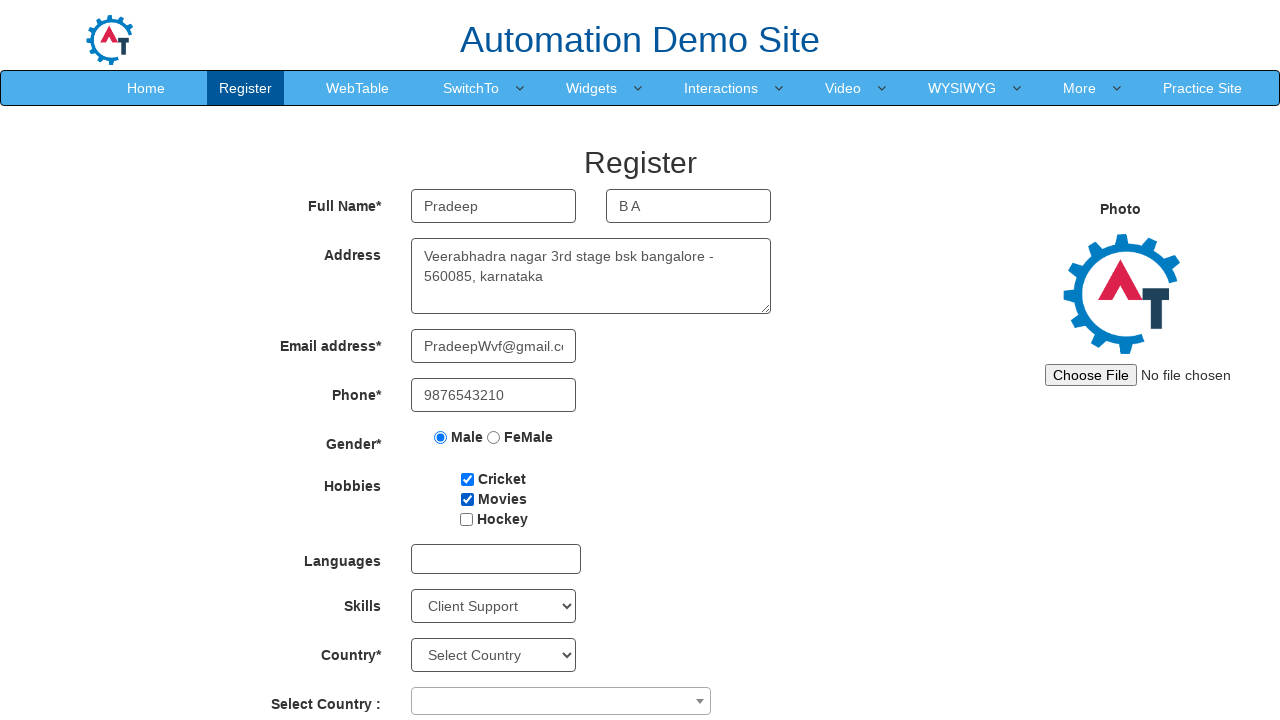

Selected default option 'Select Country' from Countries dropdown on #countries
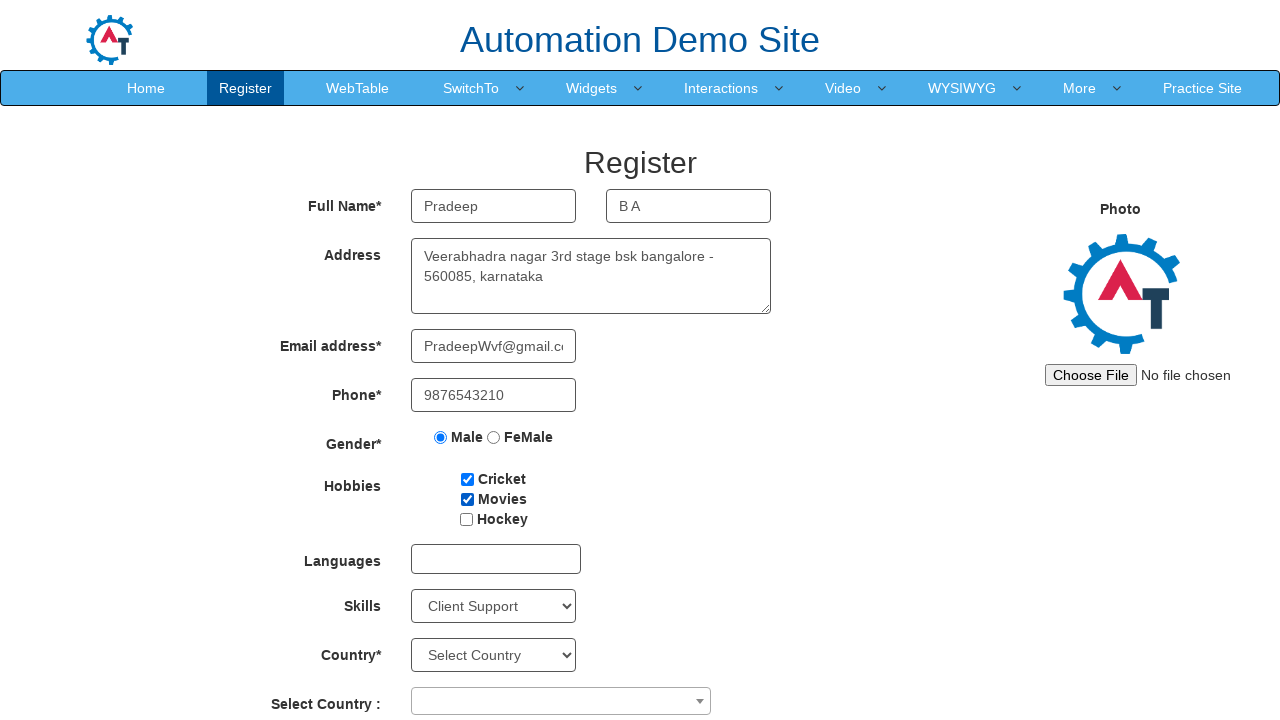

Selected birth year as '1929' on #yearbox
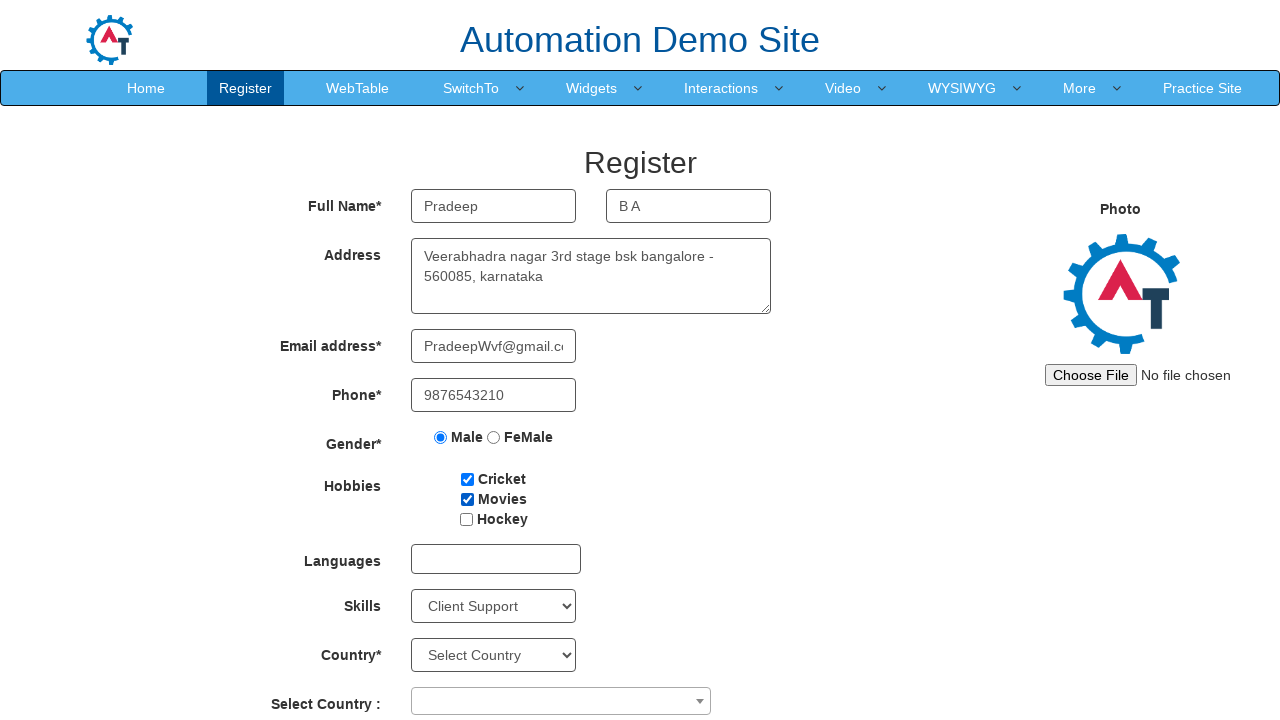

Selected birth month as 'March' on select[placeholder='Month']
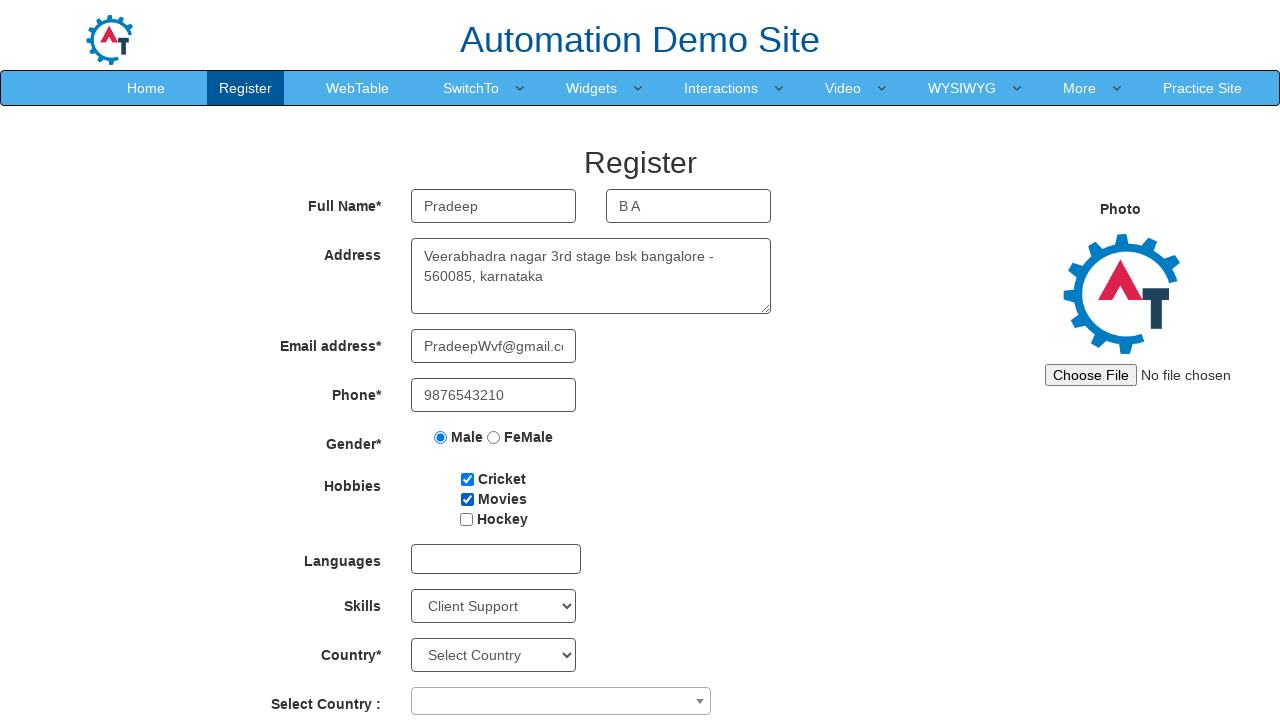

Selected birth day as '6' on #daybox
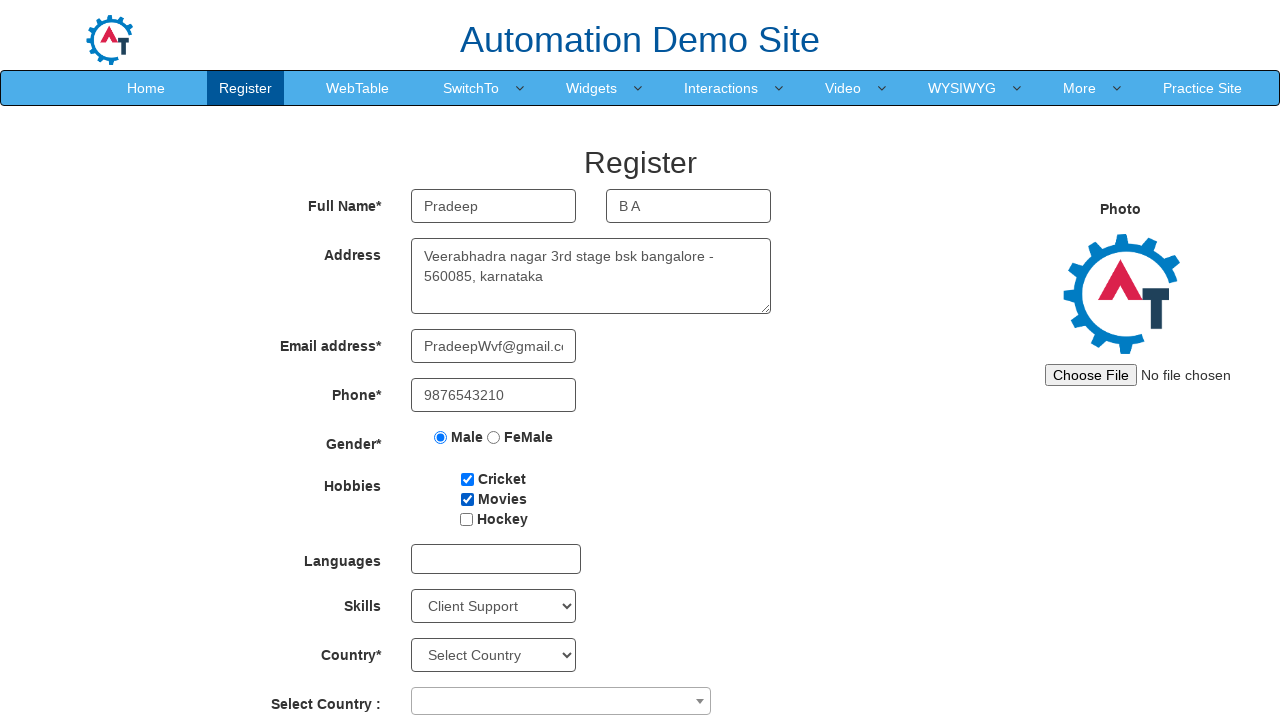

Filled Password field on #firstpassword
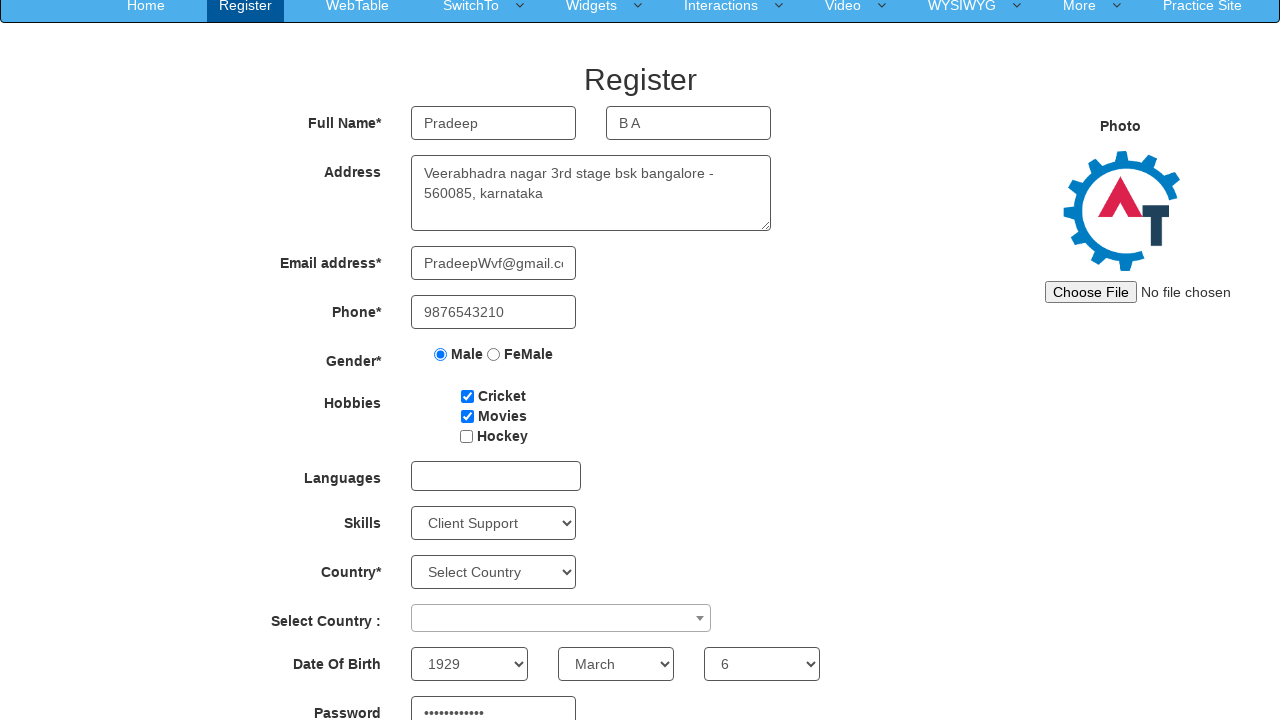

Filled Confirm Password field on #secondpassword
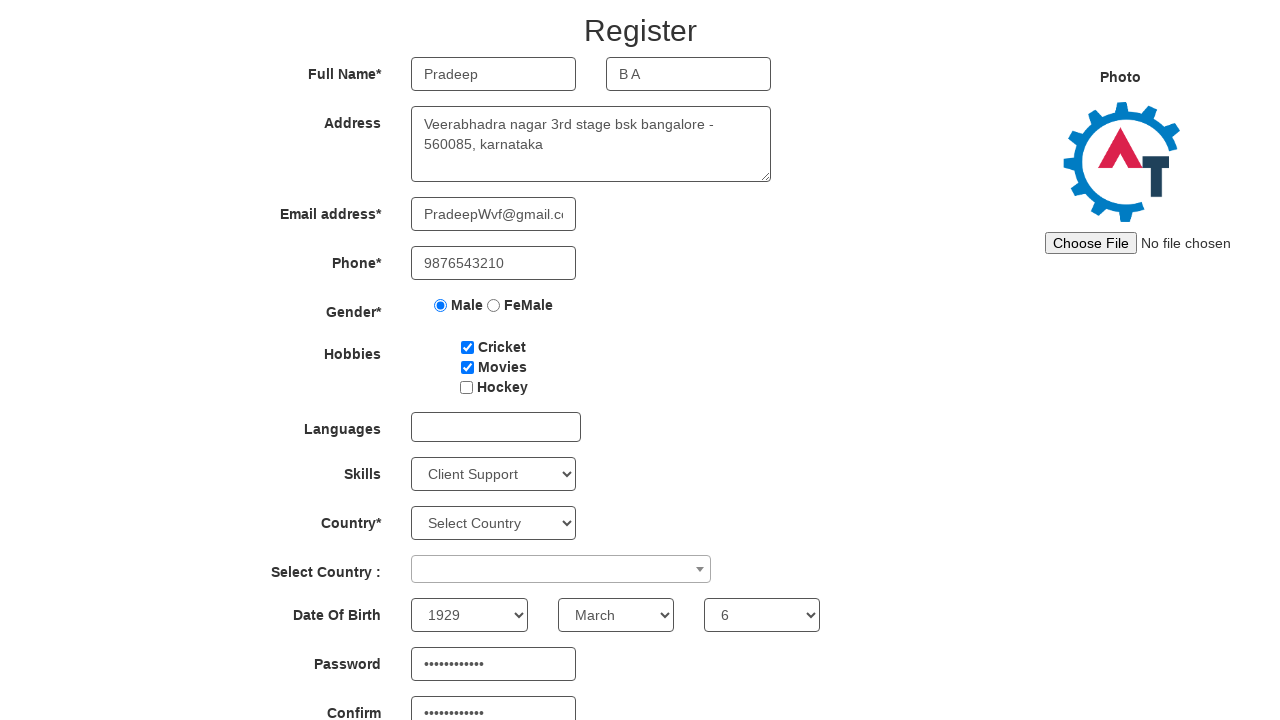

Clicked Submit button to register at (572, 623) on #submitbtn
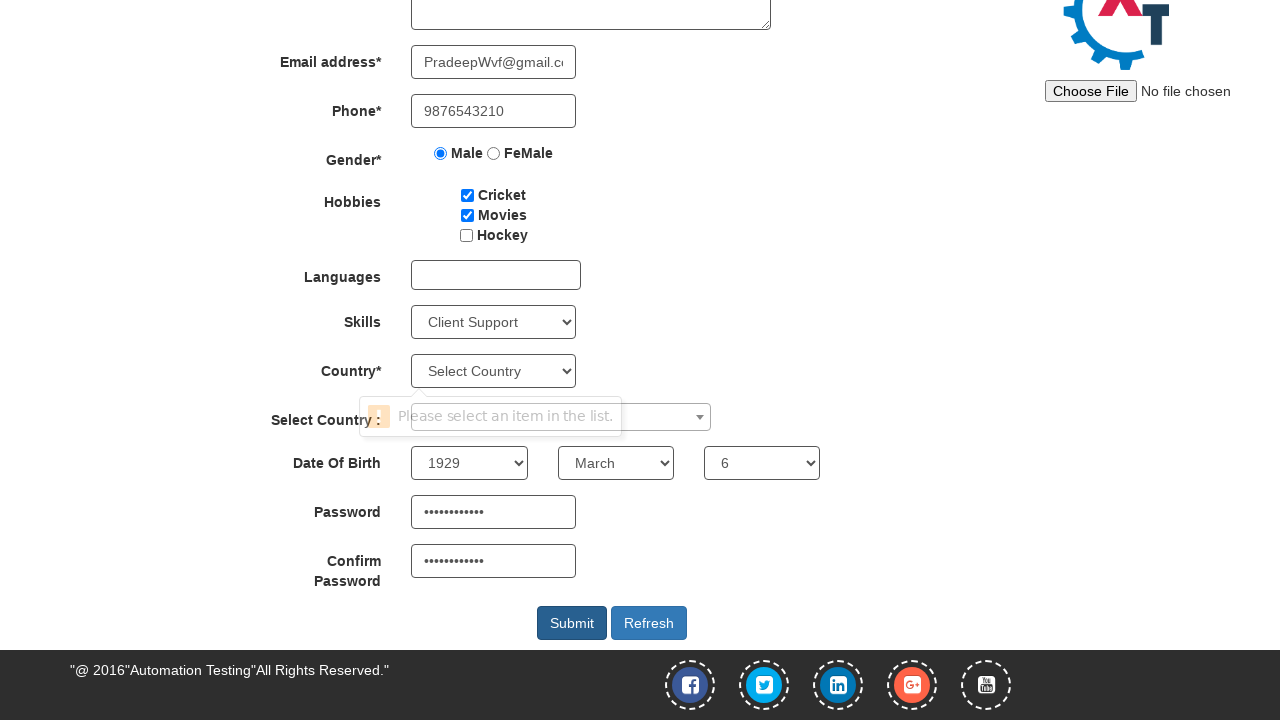

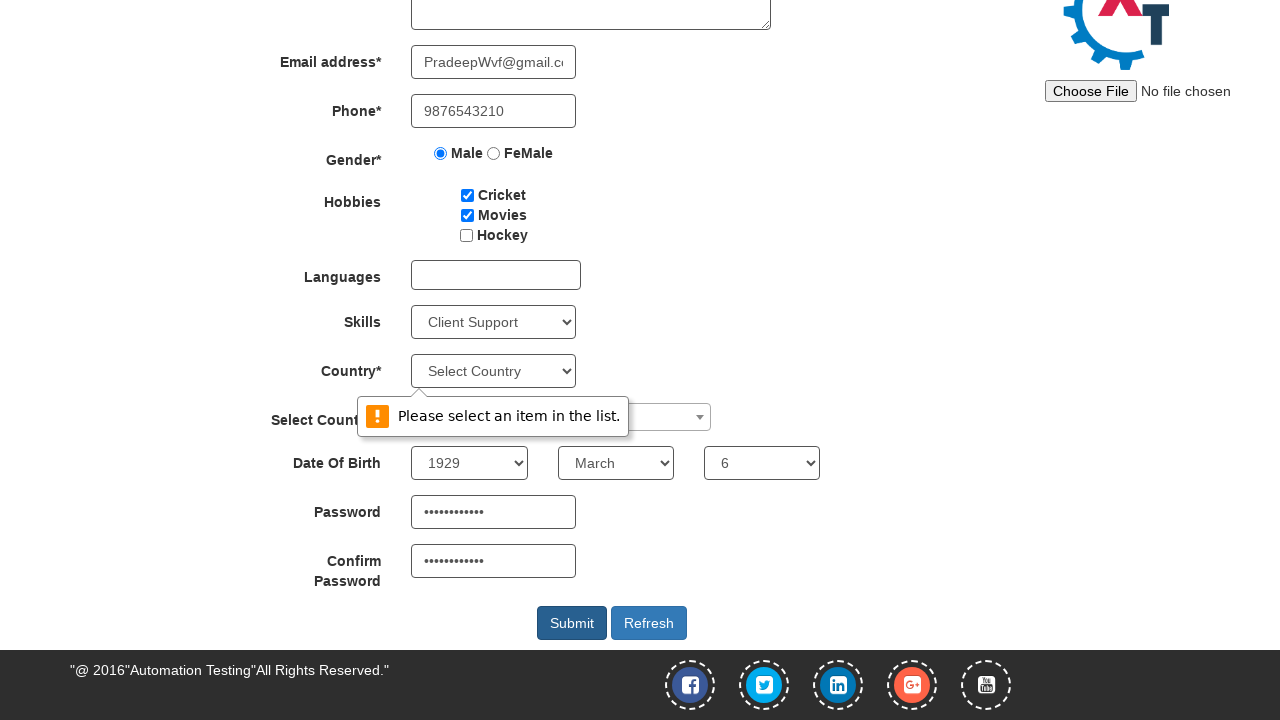